Tests filling in date fields (day, month, year) and clicking continue to proceed to the next page

Starting URL: https://www.gov.uk/calculate-your-holiday-entitlement/y/irregular-hours-and-part-year

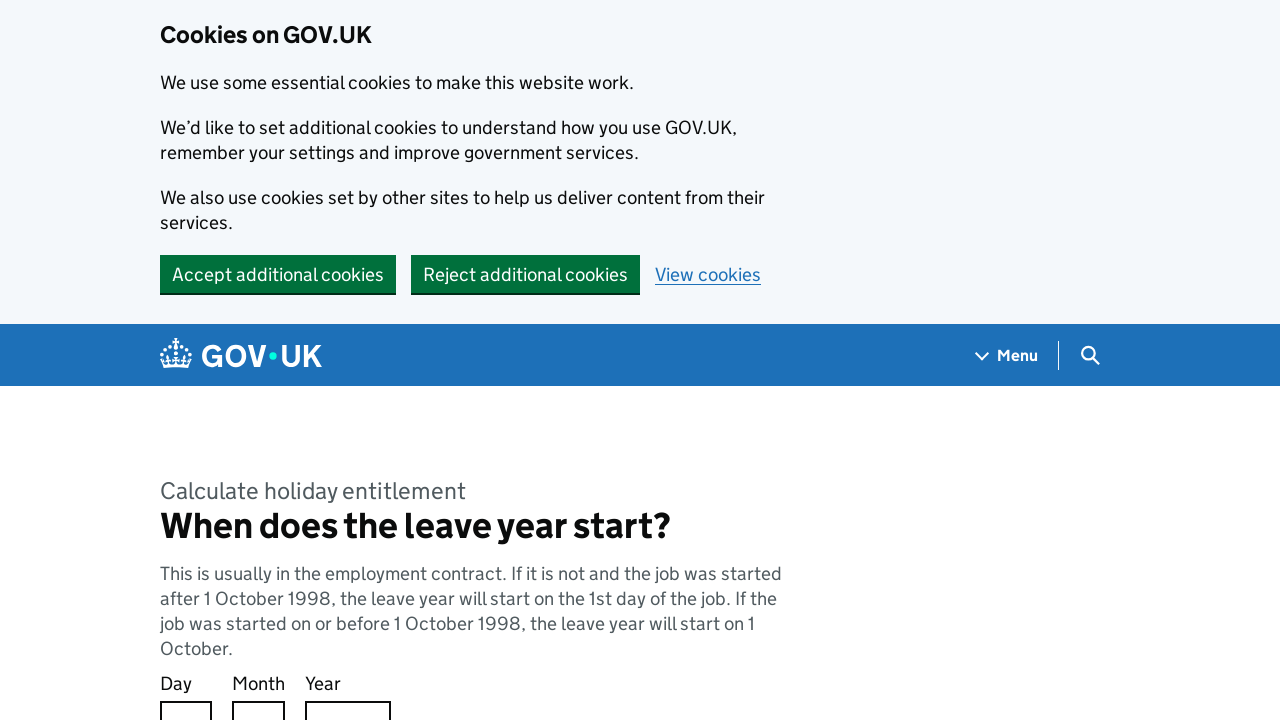

Filled day field with '1' on input#response-0
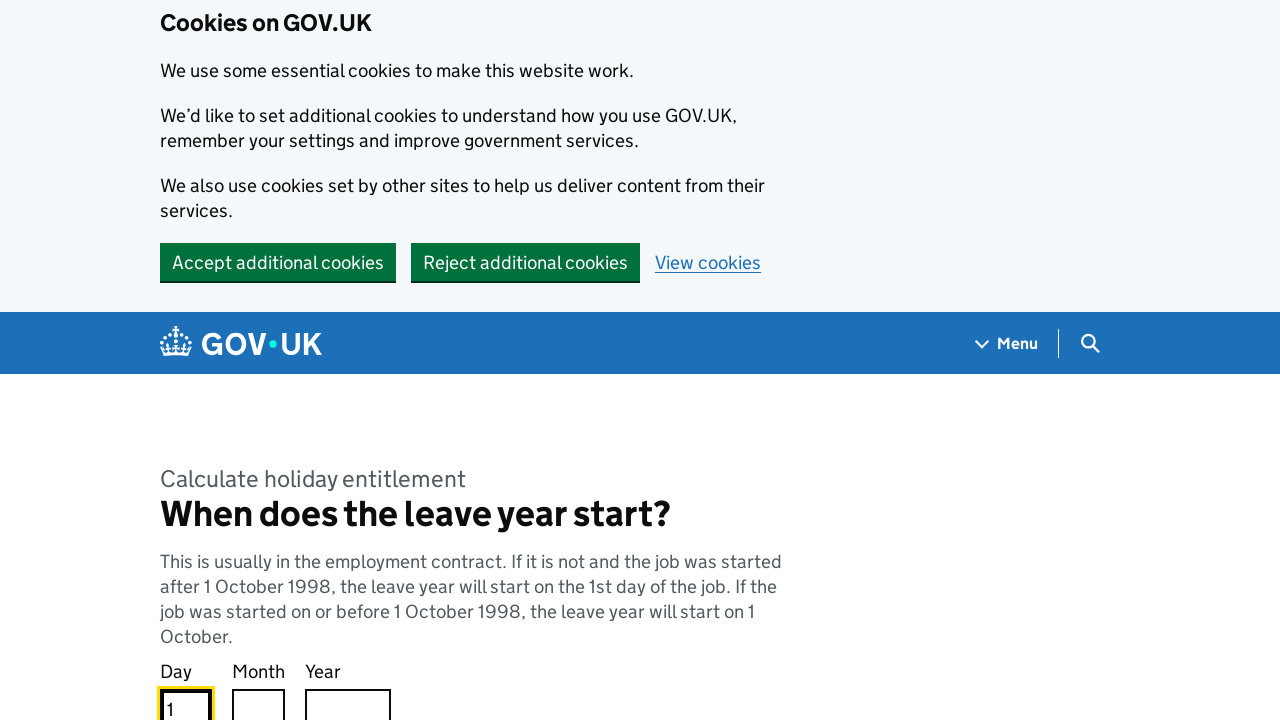

Filled month field with '1' on input#response-1
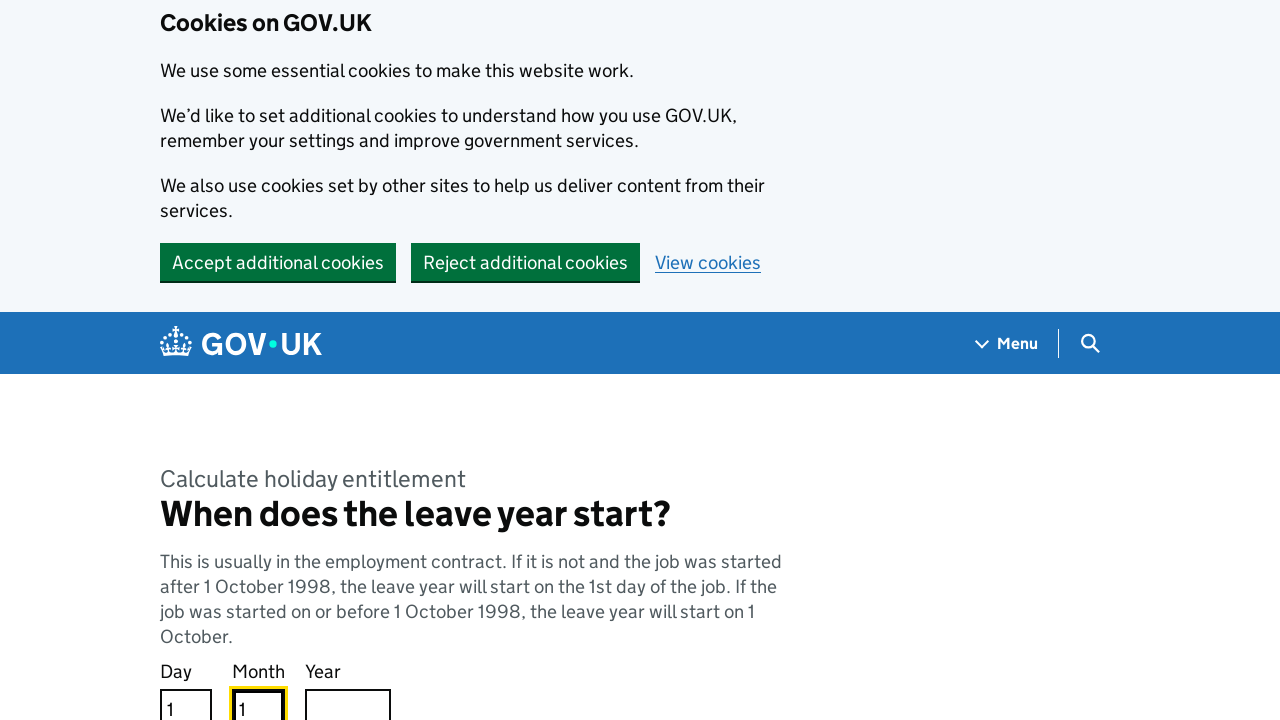

Filled year field with '2000' on input#response-2
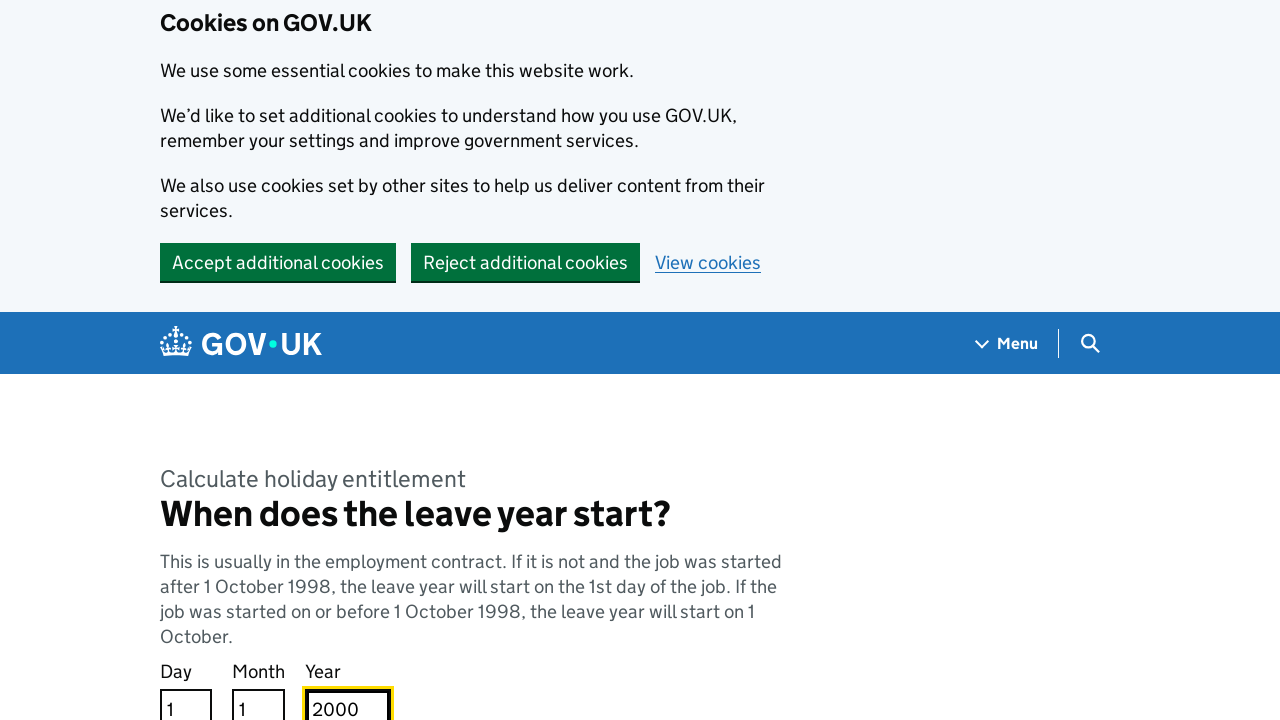

Clicked Continue button to proceed to next page at (209, 360) on internal:text="Continue"i
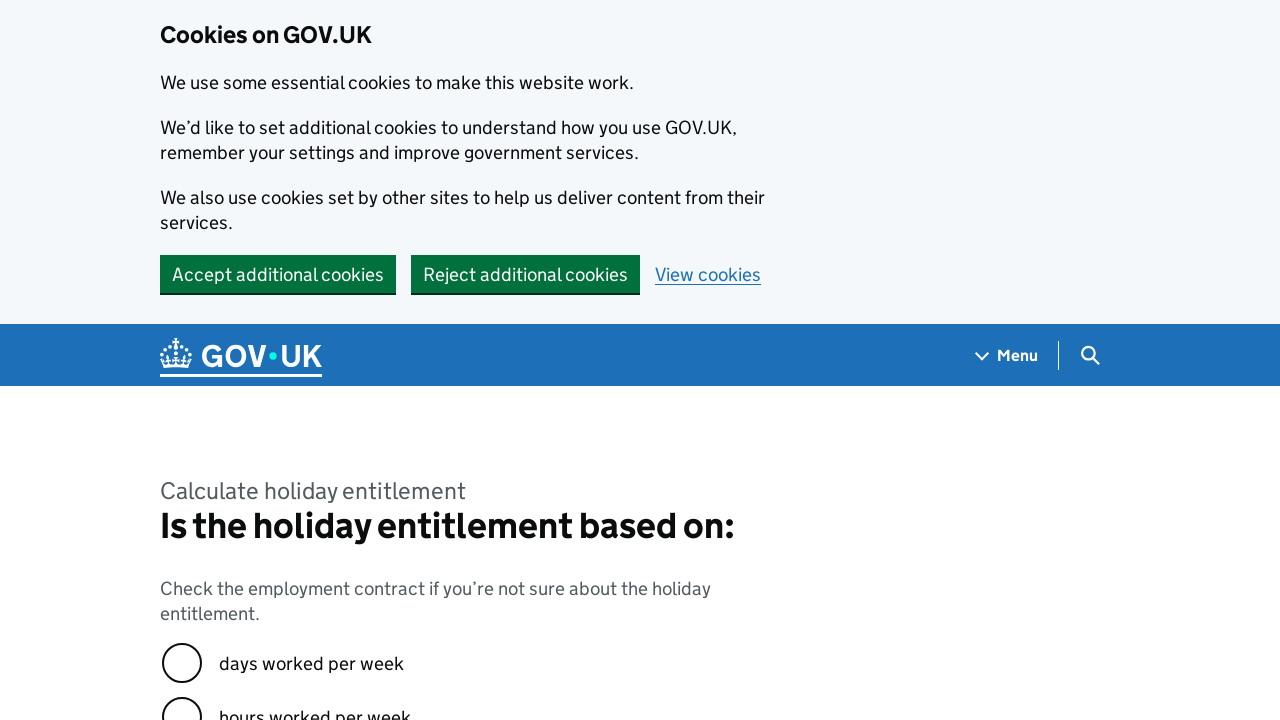

Navigation completed to holiday entitlement calculation page with date 2000-01-01
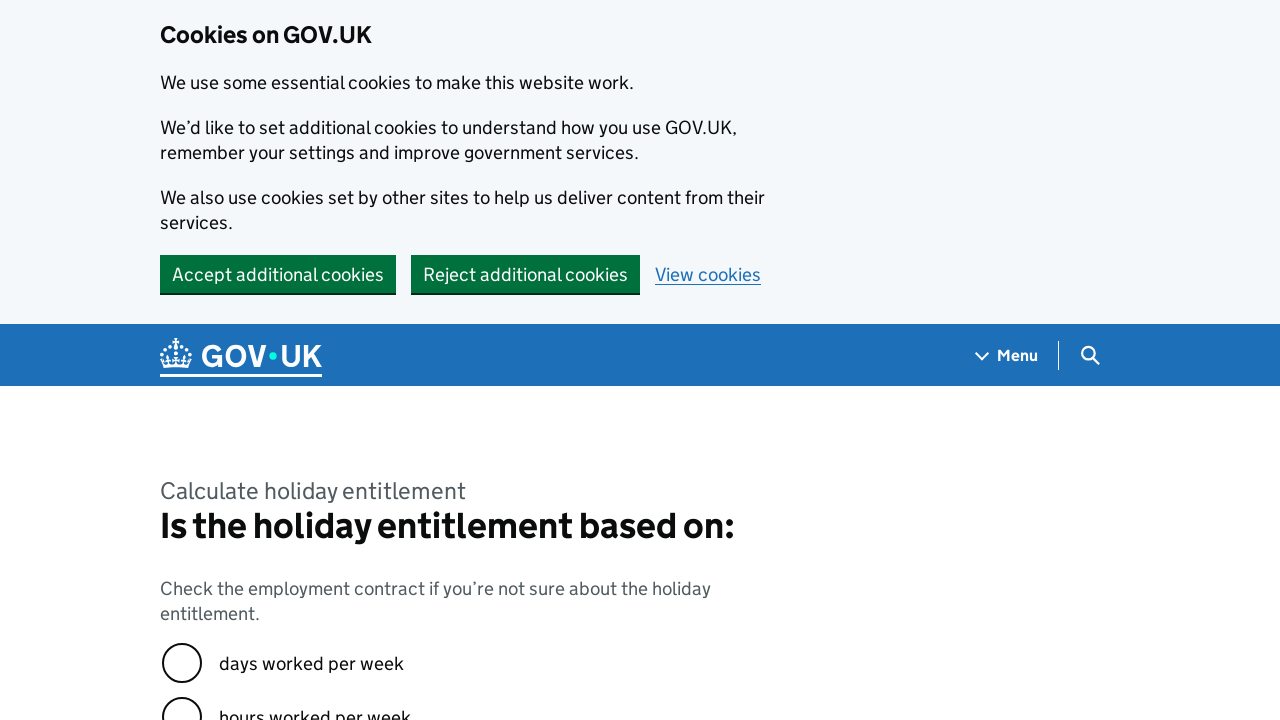

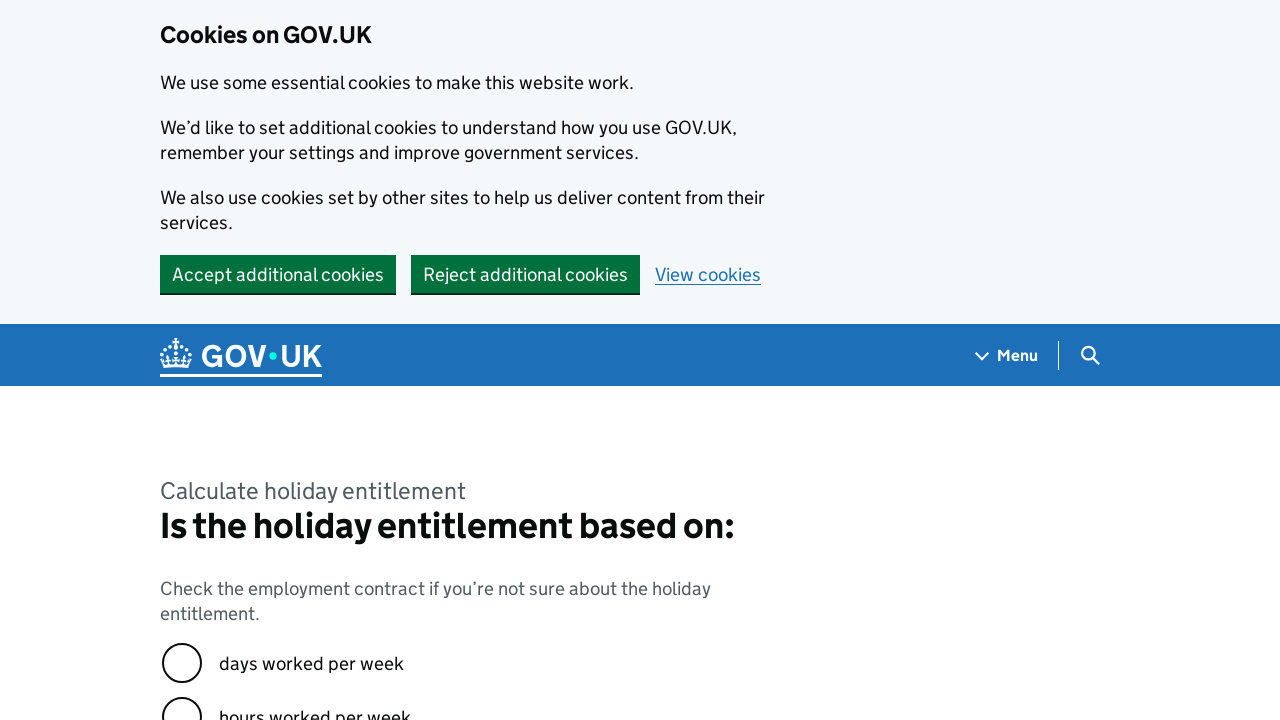